Tests drag-and-drop functionality by dragging a ball element to two different dropzones and verifying the drops were successful

Starting URL: https://training-support.net/webelements/drag-drop

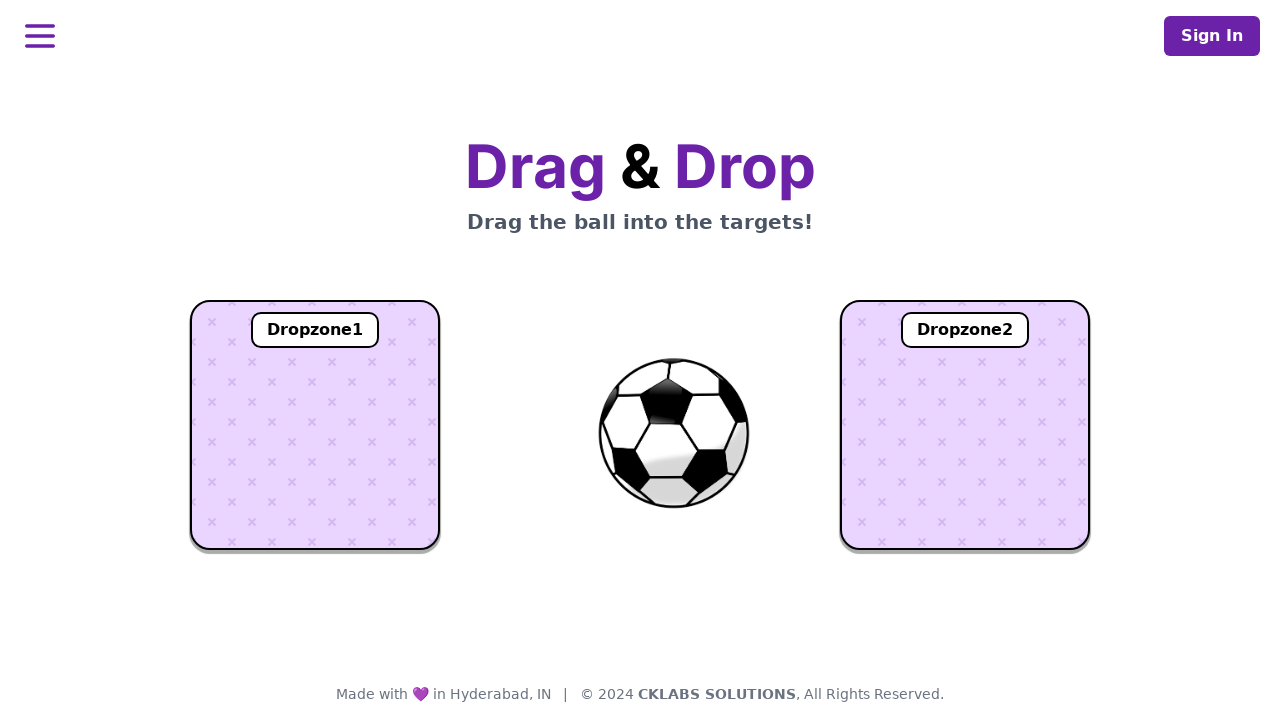

Located the ball element
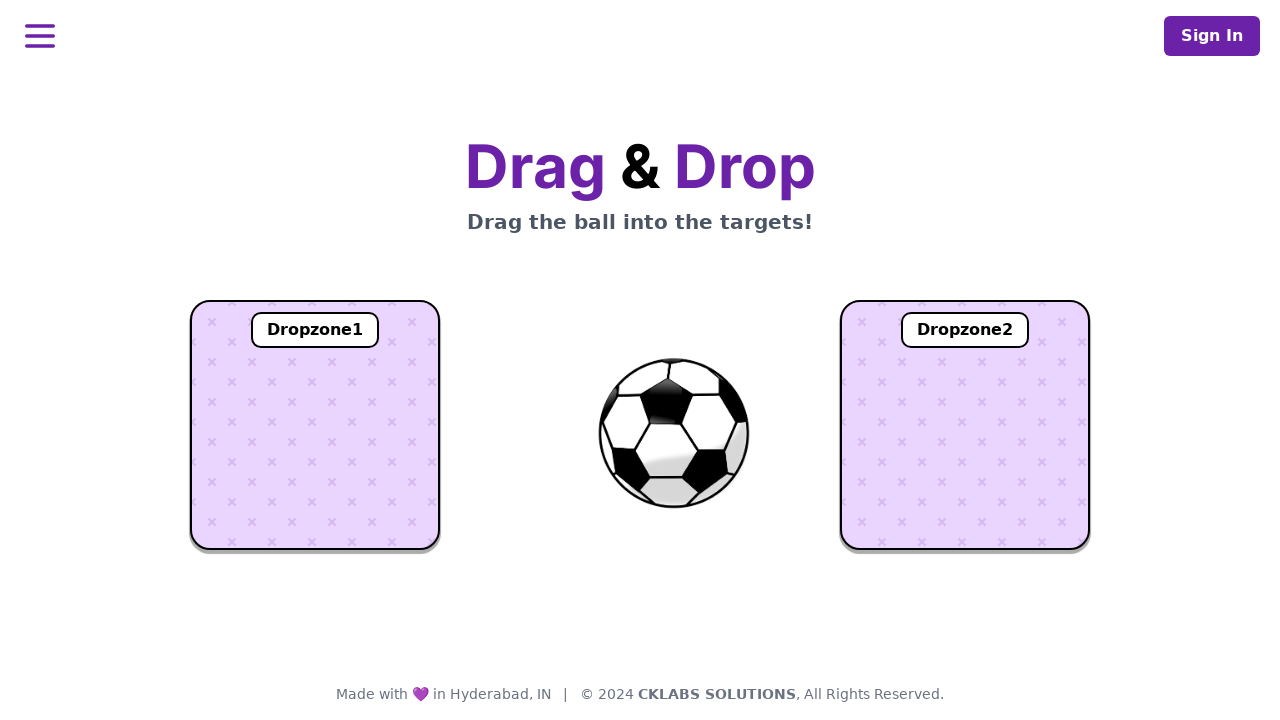

Located dropzone 1 element
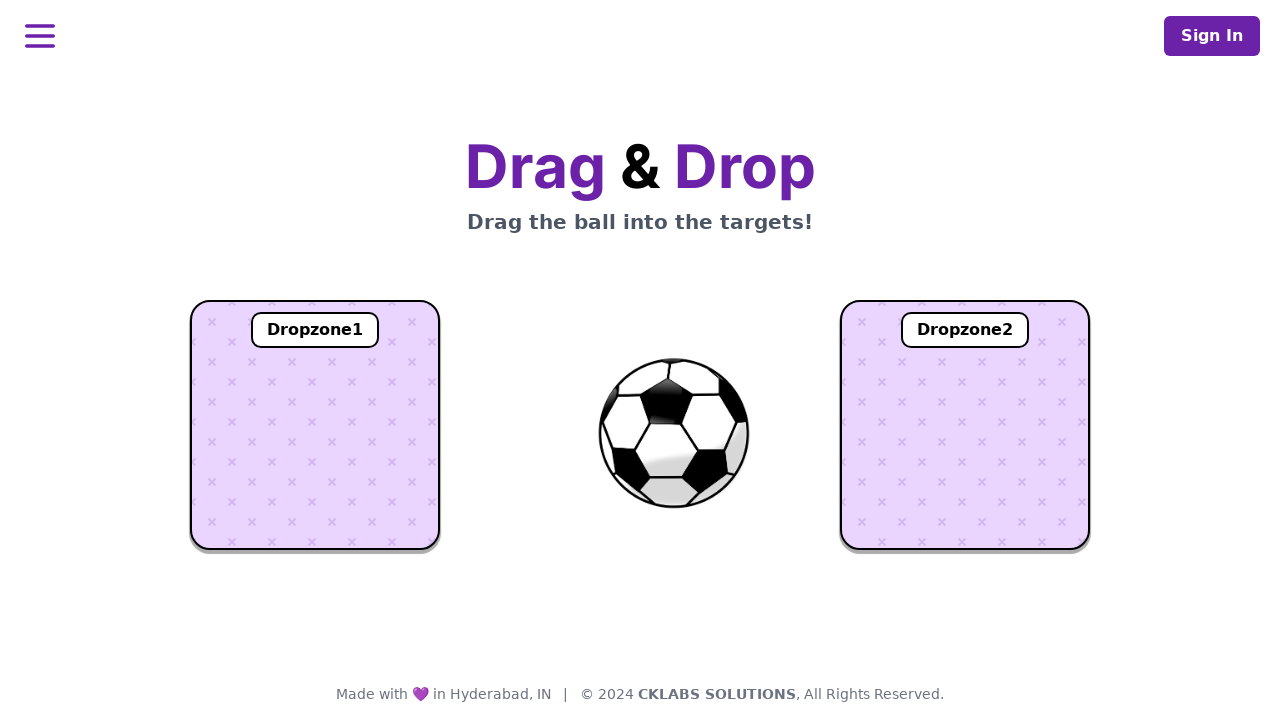

Located dropzone 2 element
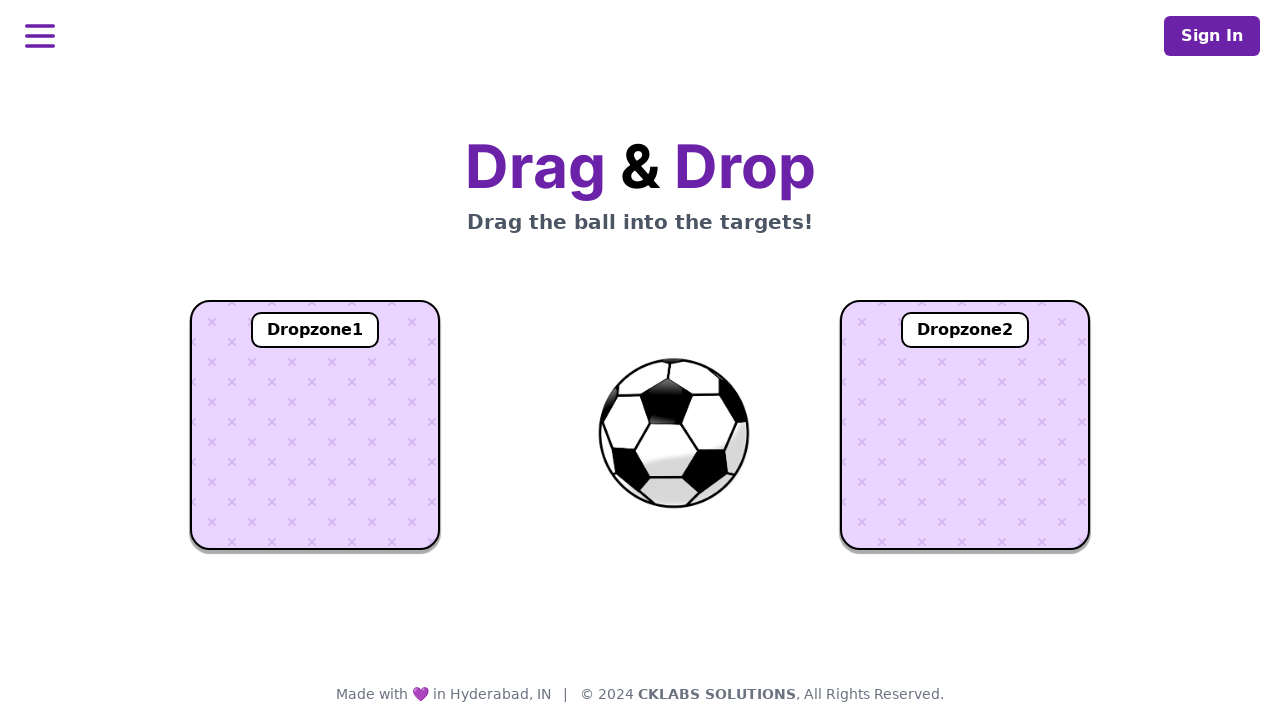

Dragged ball to dropzone 1 at (315, 425)
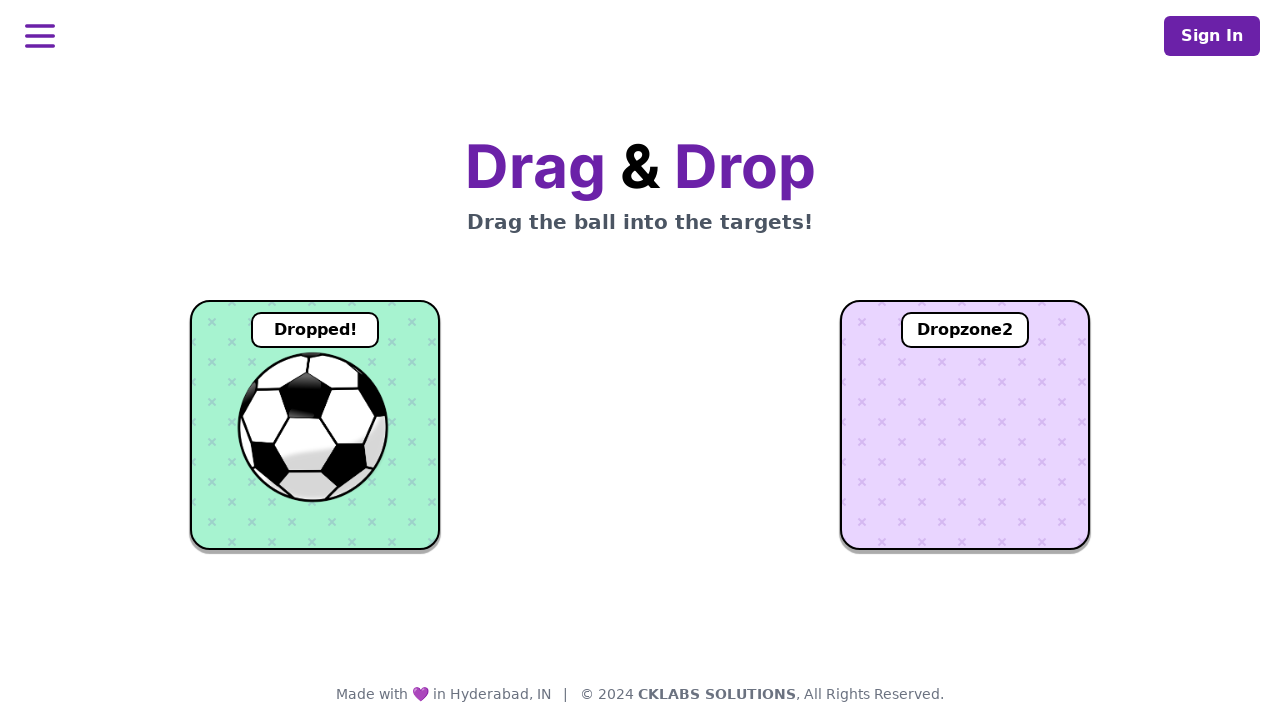

Waited 500ms for dropzone 1 drop to complete
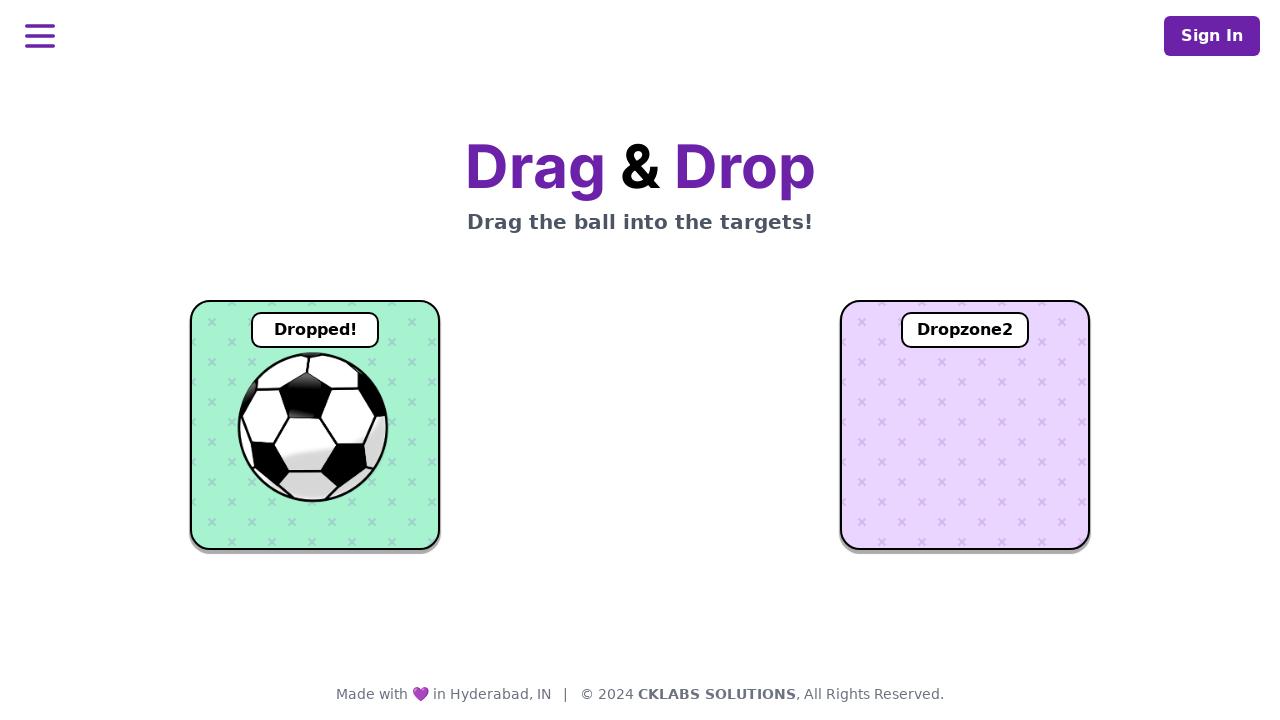

Dragged ball to dropzone 2 at (965, 425)
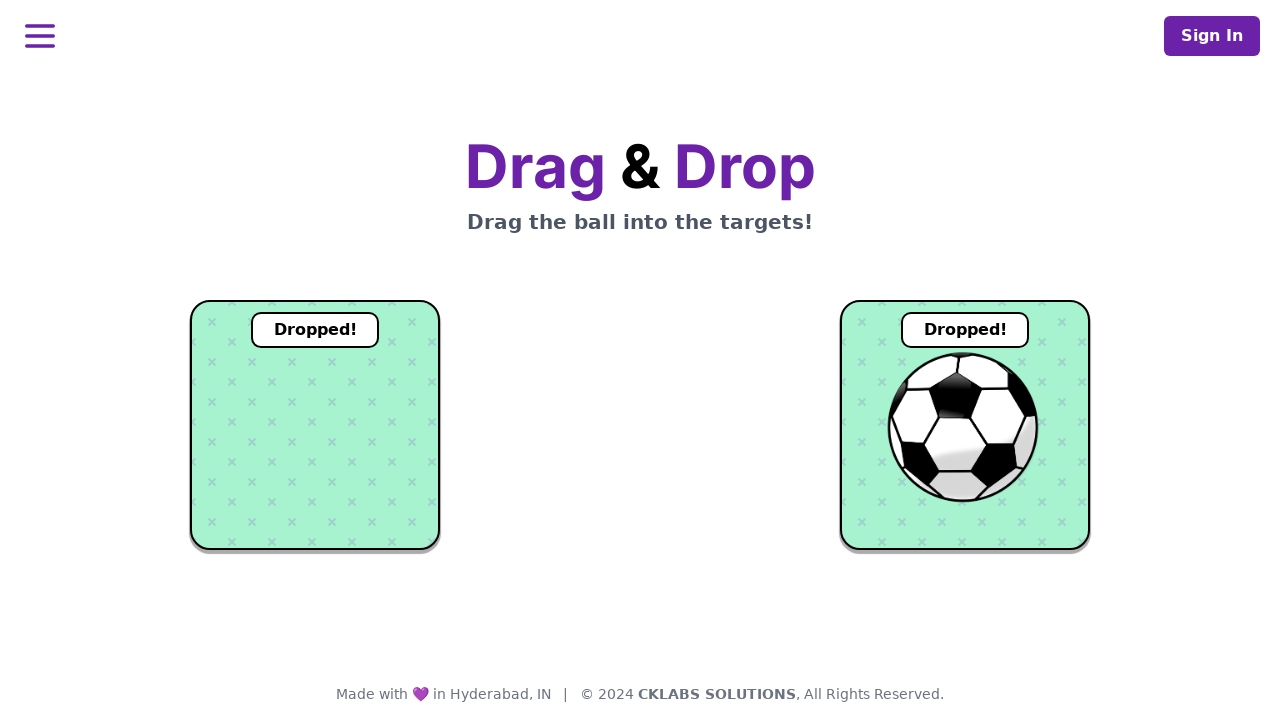

Waited 500ms for dropzone 2 drop to complete
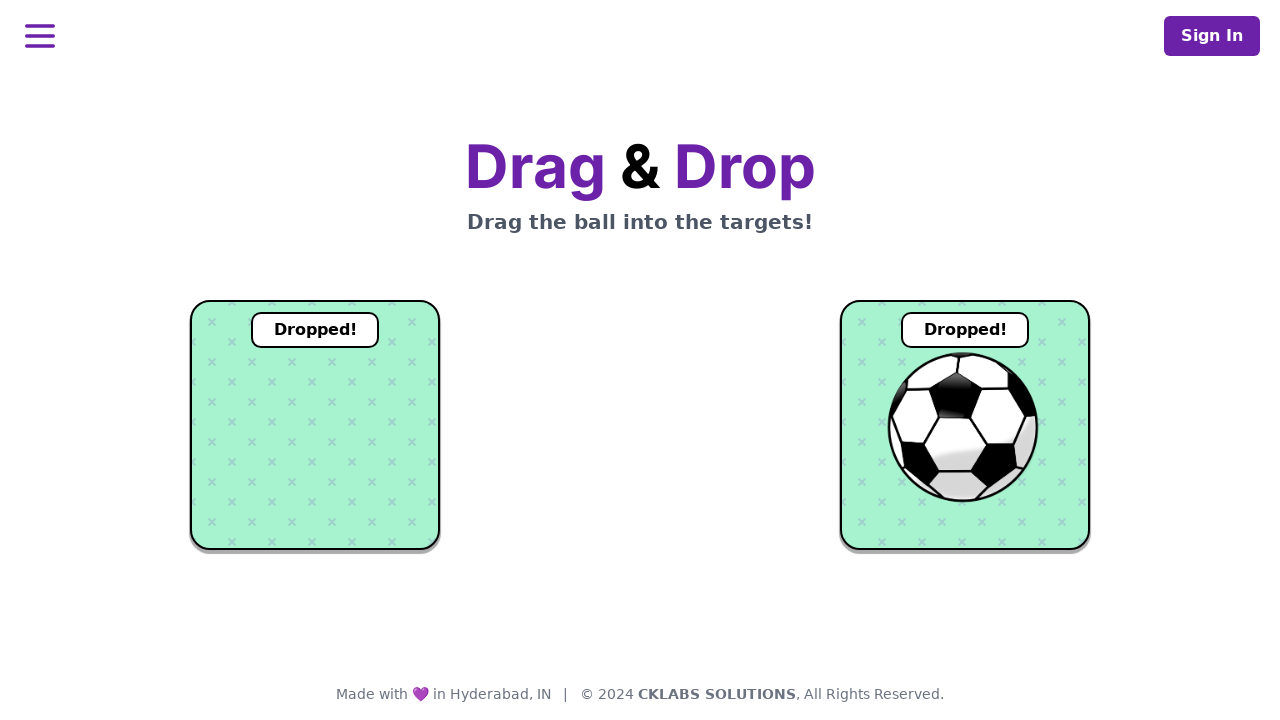

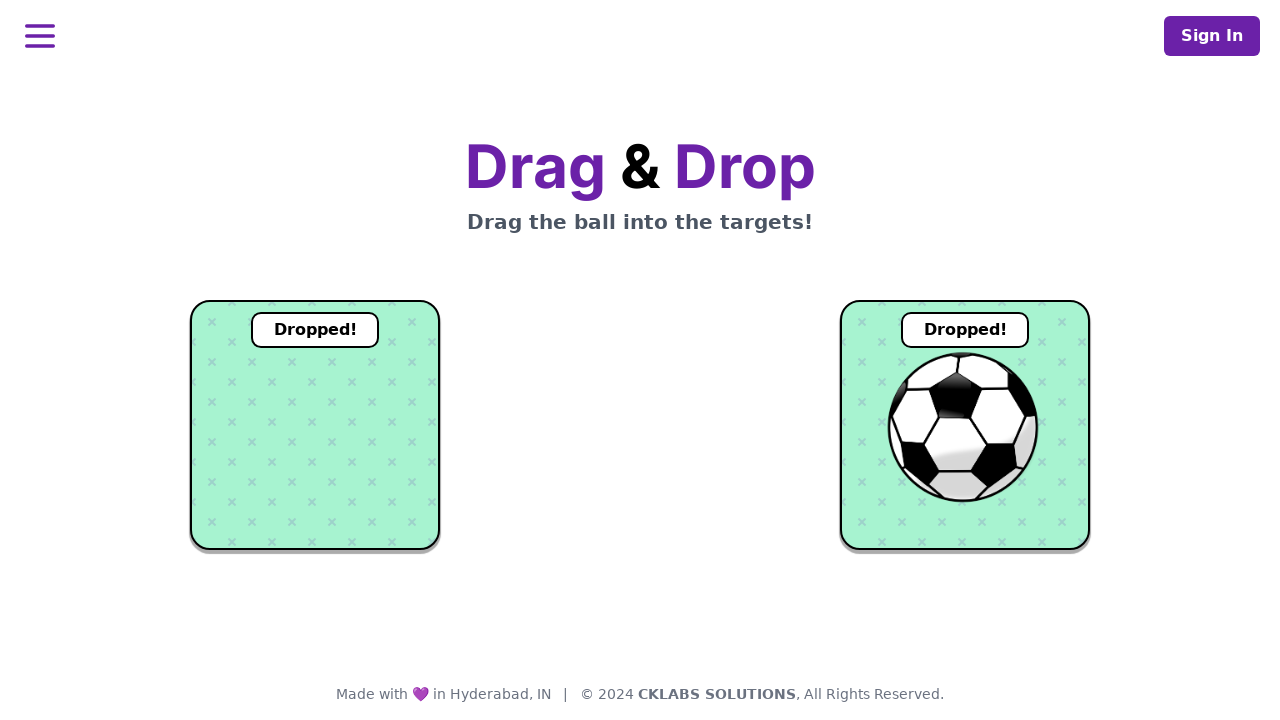